Tests double-click functionality by double-clicking a button and verifying a confirmation message appears

Starting URL: http://www.plus2net.com/javascript_tutorial/ondblclick-demo.php

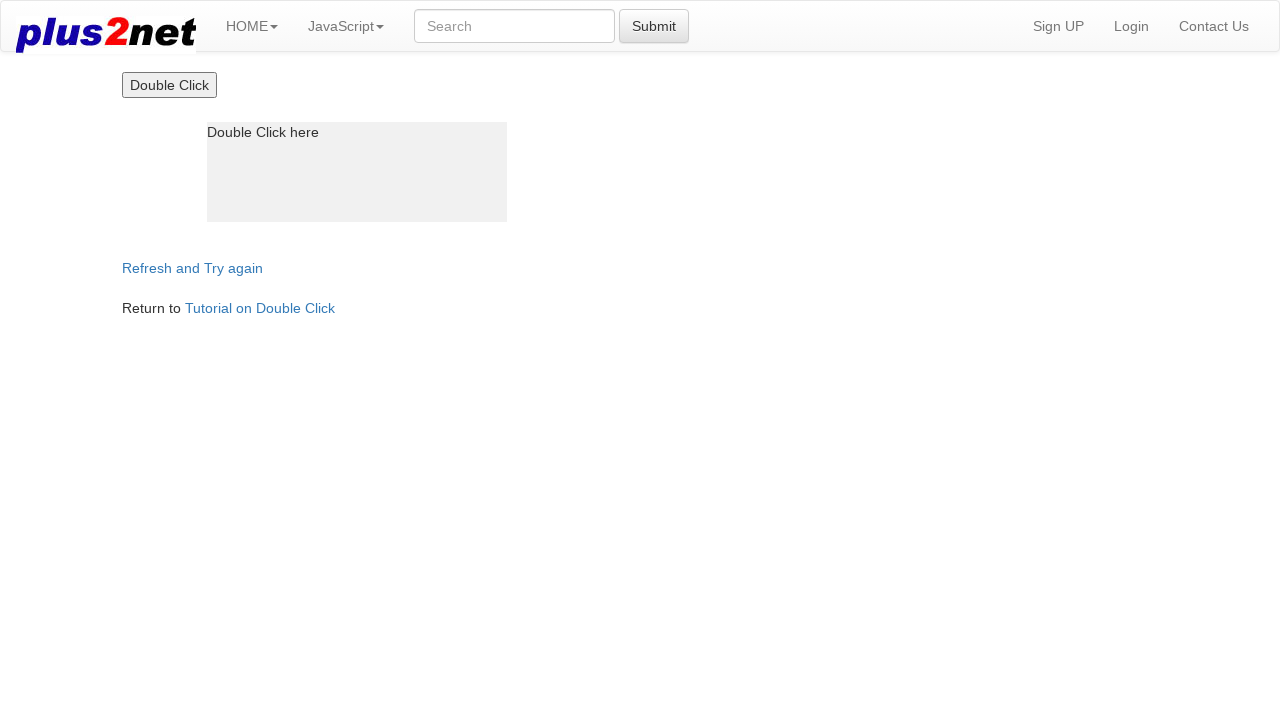

Double-clicked the button with 'Double' in its value at (169, 85) on input[value*='Double']
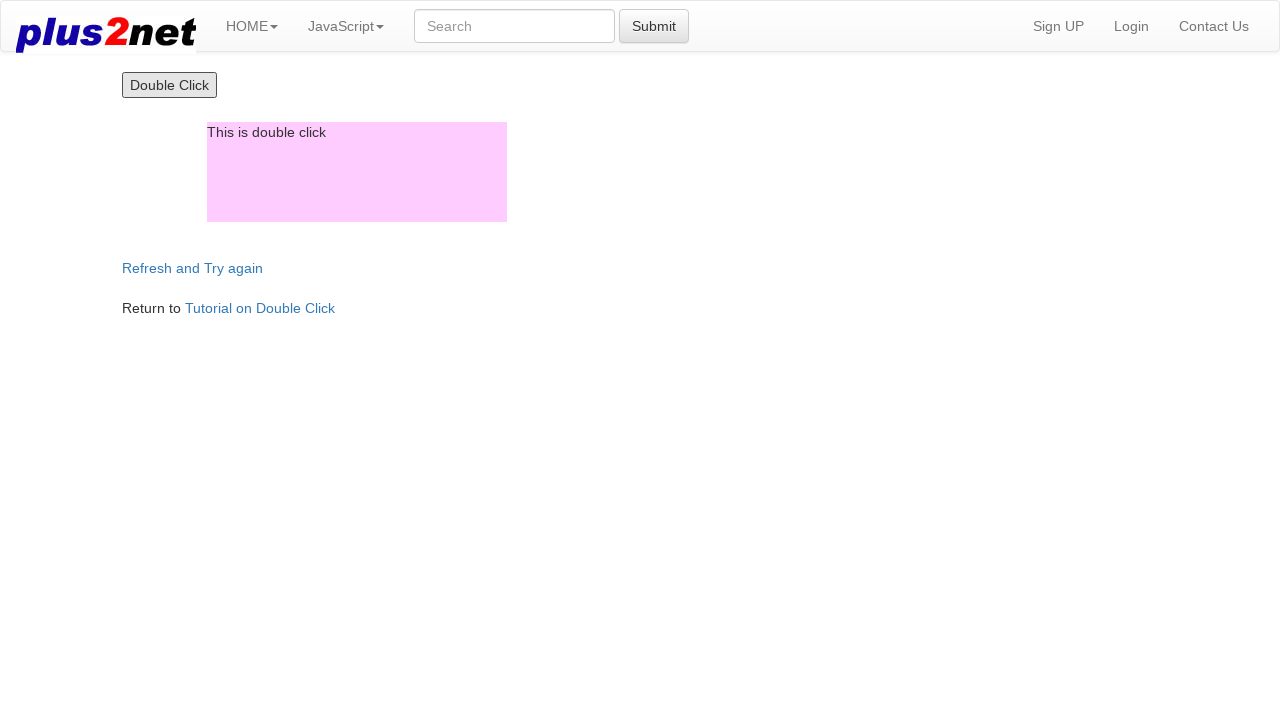

Located confirmation message box element
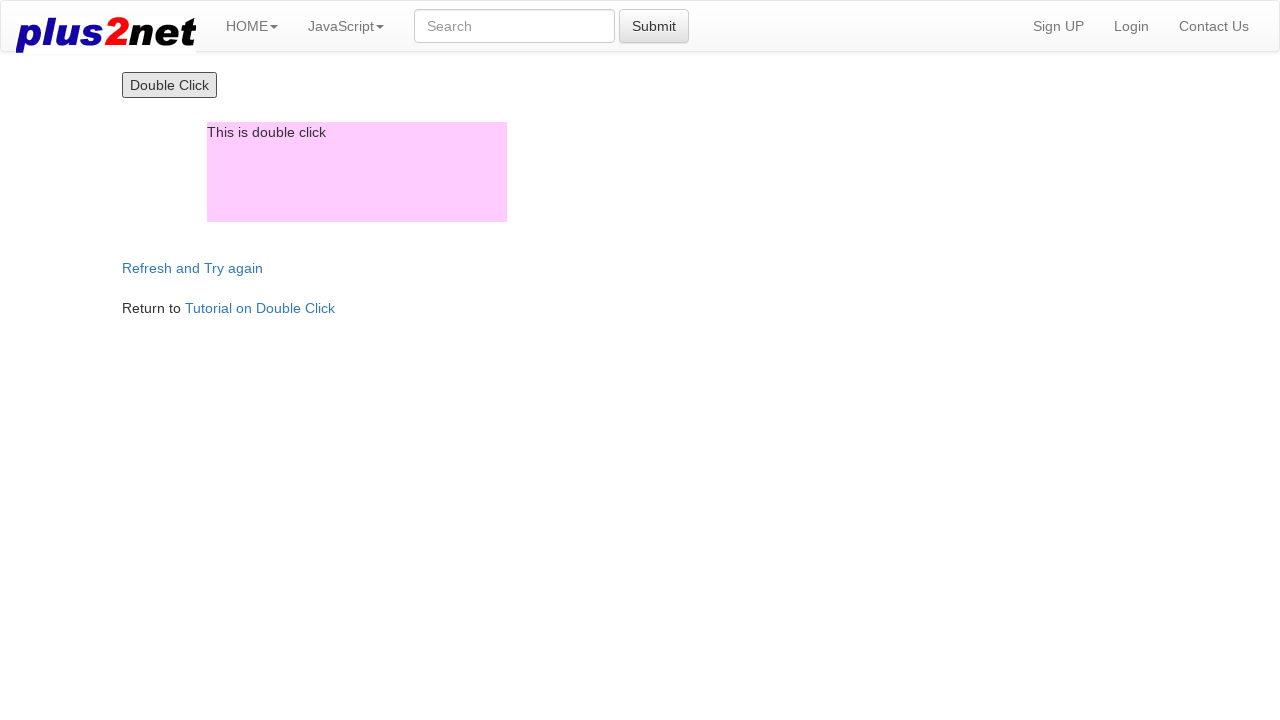

Verified confirmation message displays 'This is double click'
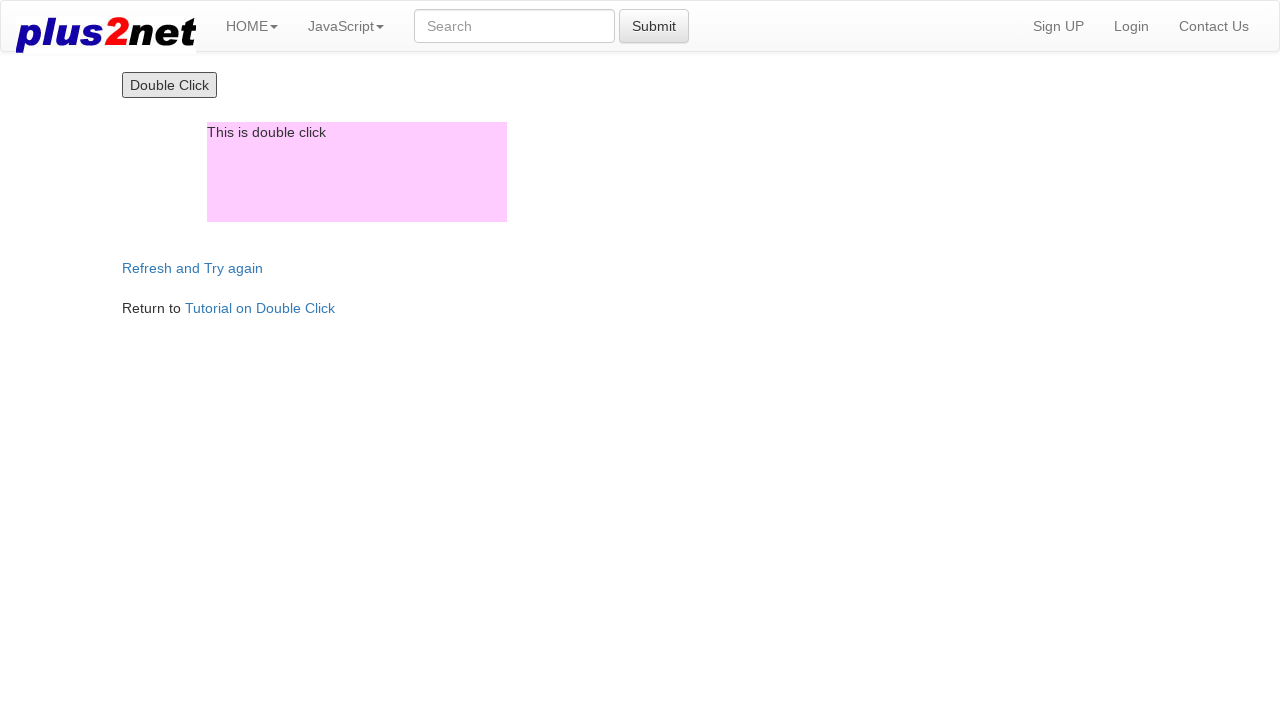

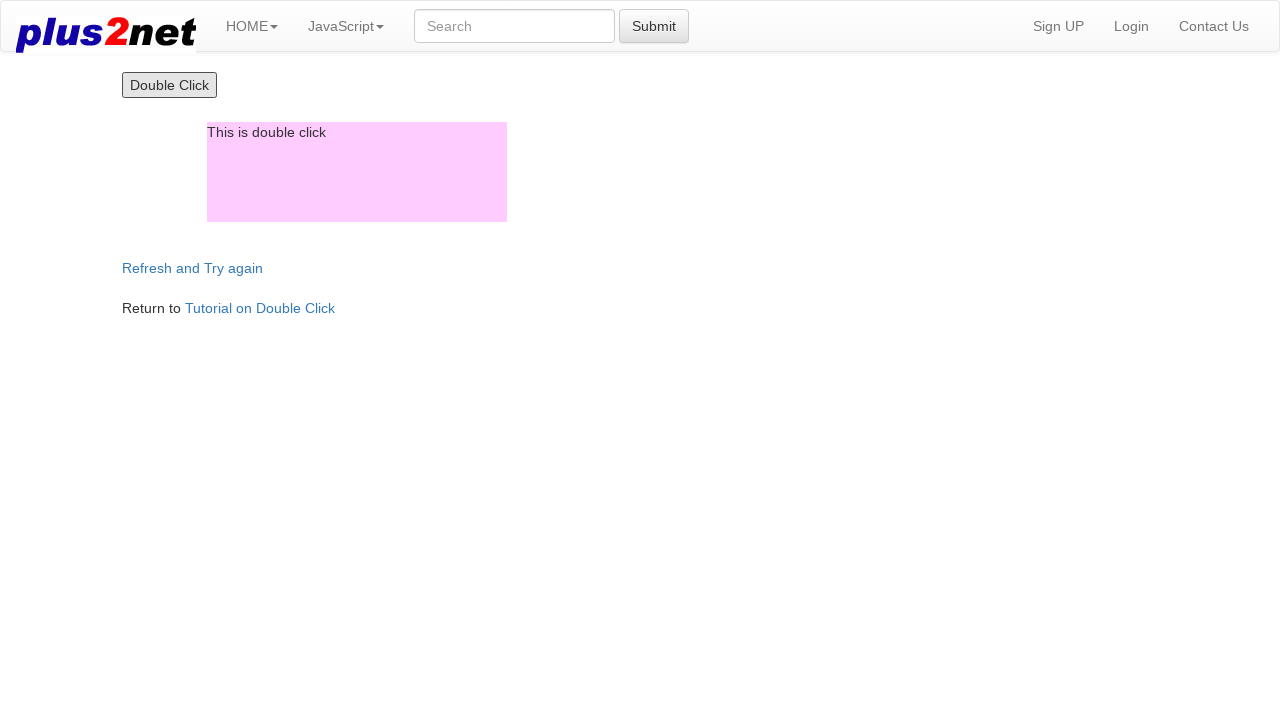